Tests table pagination by selecting a value from the rows per page dropdown to change the number of visible rows

Starting URL: https://www.lambdatest.com/selenium-playground/table-pagination-demo

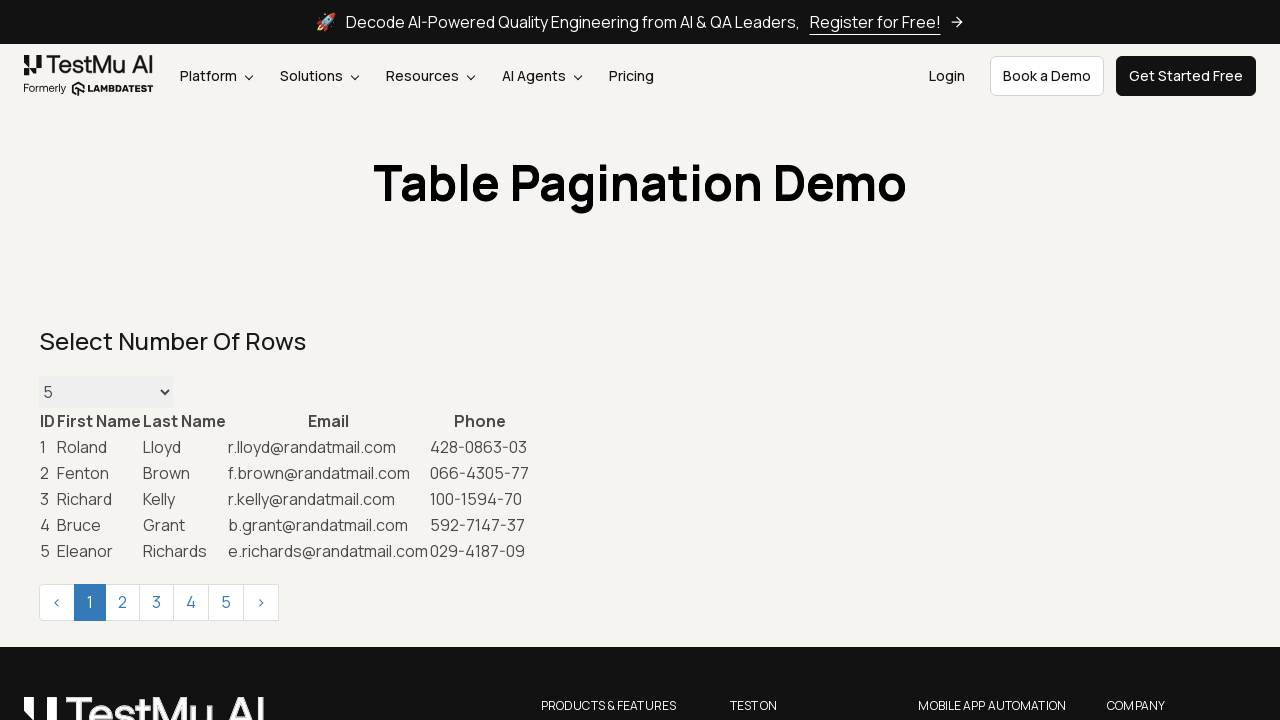

Selected 5 rows per page from the dropdown on #maxRows
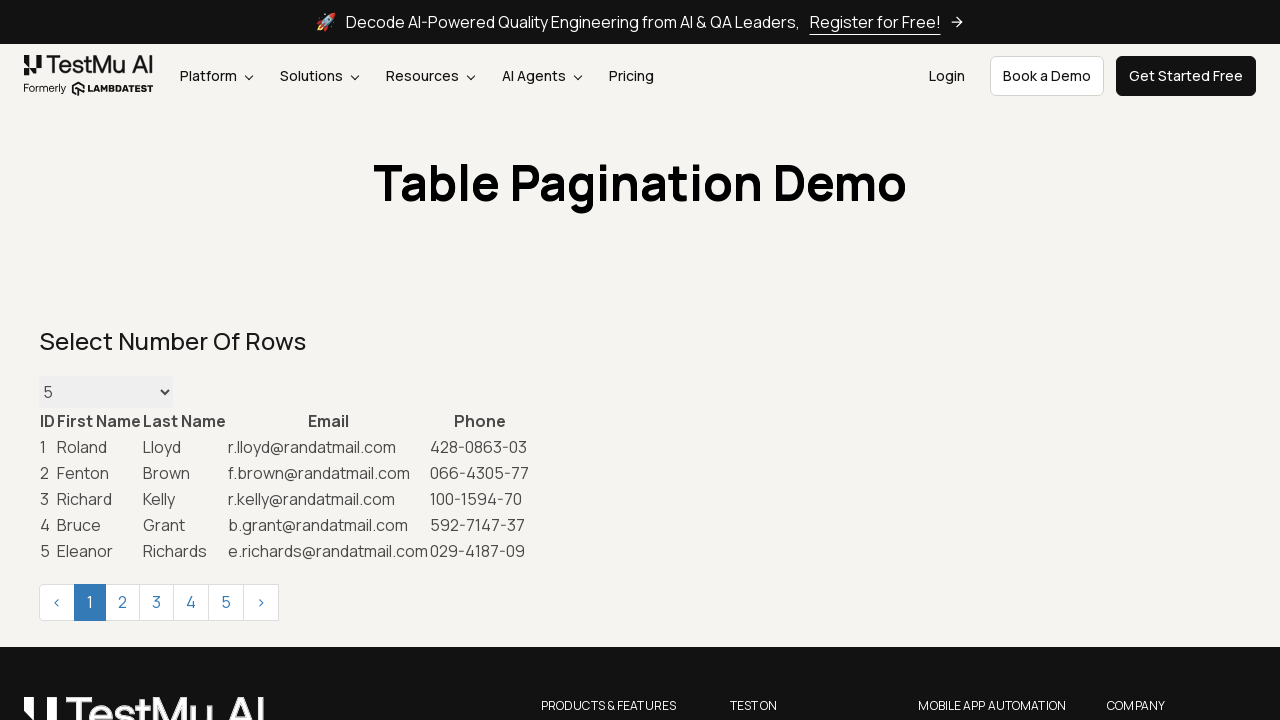

Table updated with 5 rows per page
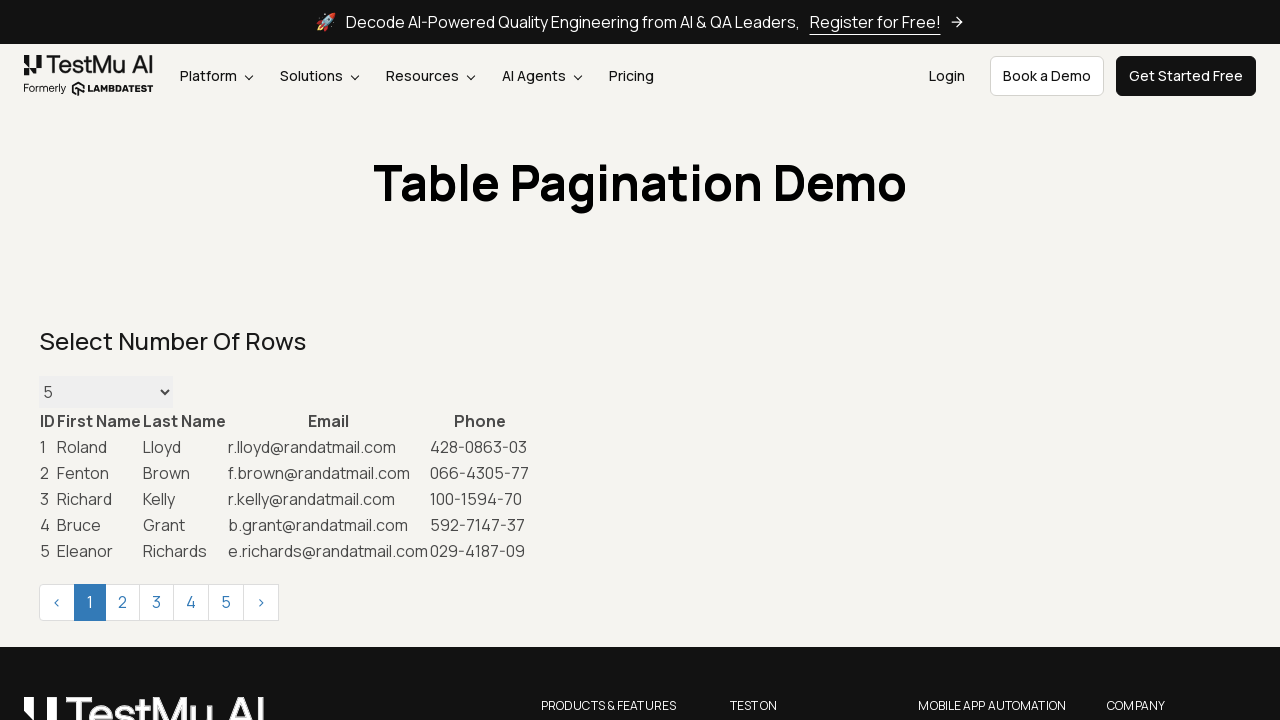

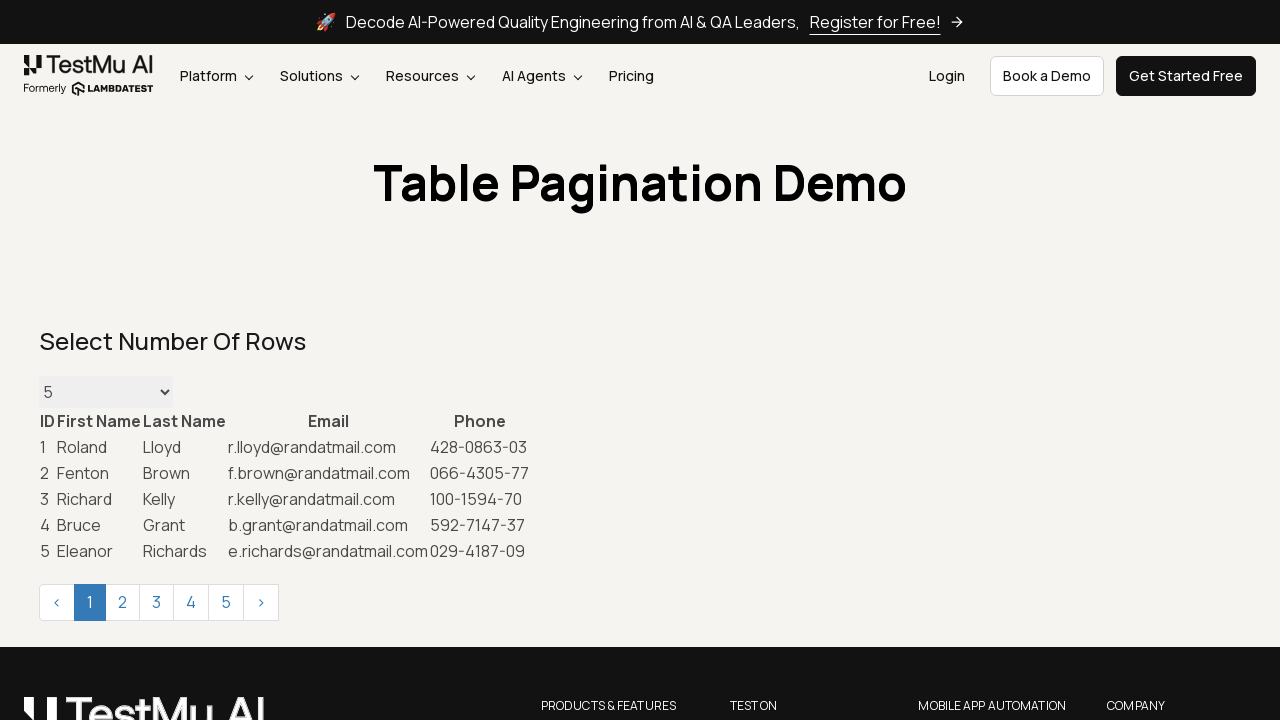